Navigates to ToolsQA website and clicks on the Tutorials menu item

Starting URL: https://www.toolsqa.com/

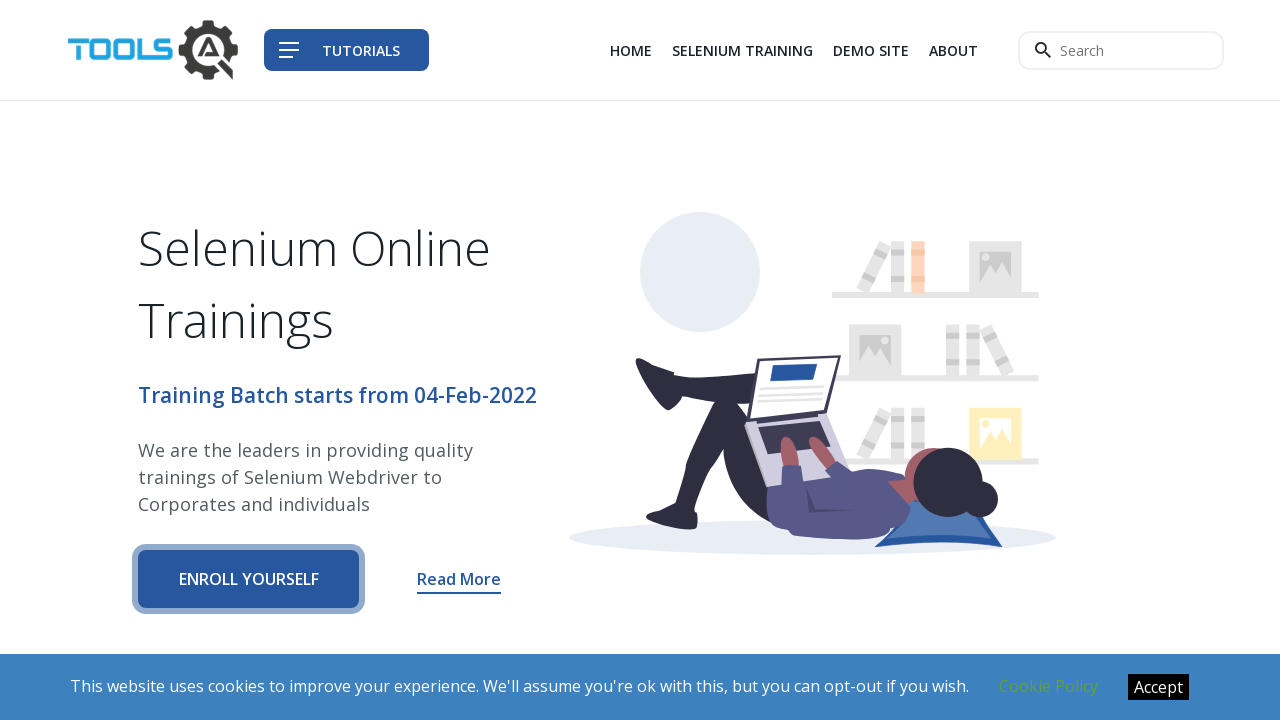

Navigated to ToolsQA website
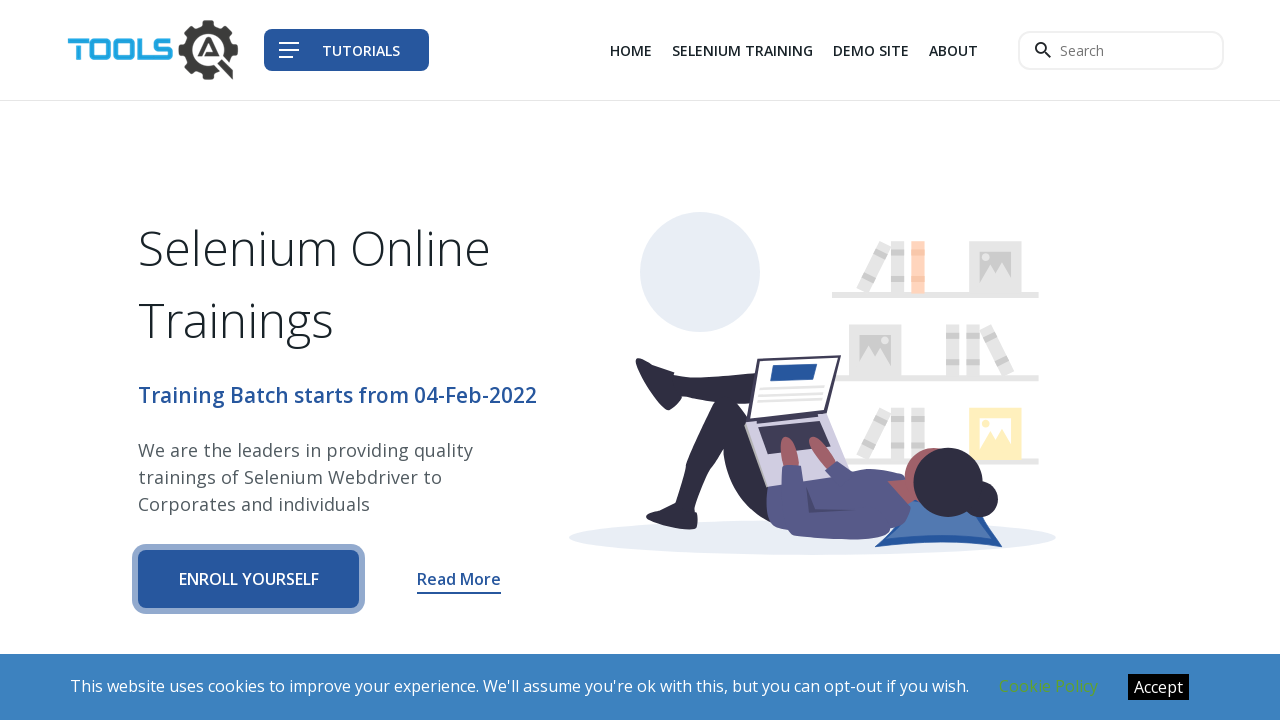

Clicked on Tutorials menu item at (361, 50) on xpath=//span[contains(text(),'Tutorials')]
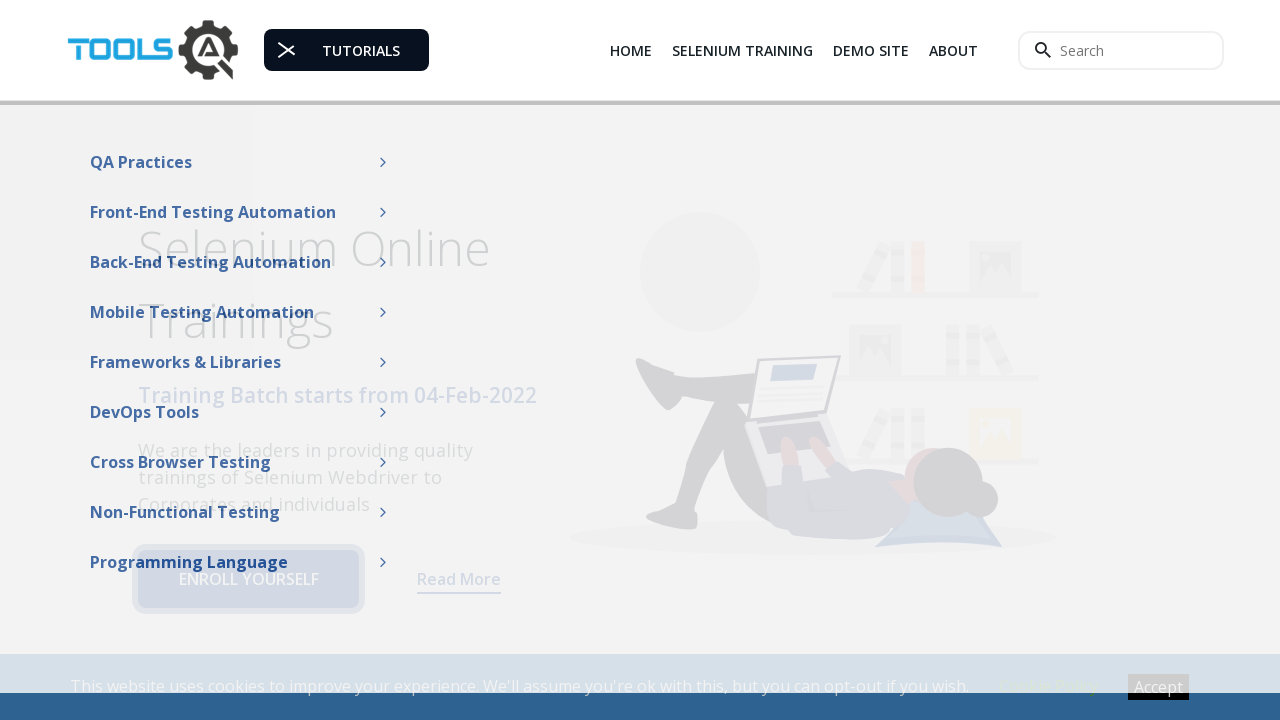

Waited for page to load (networkidle)
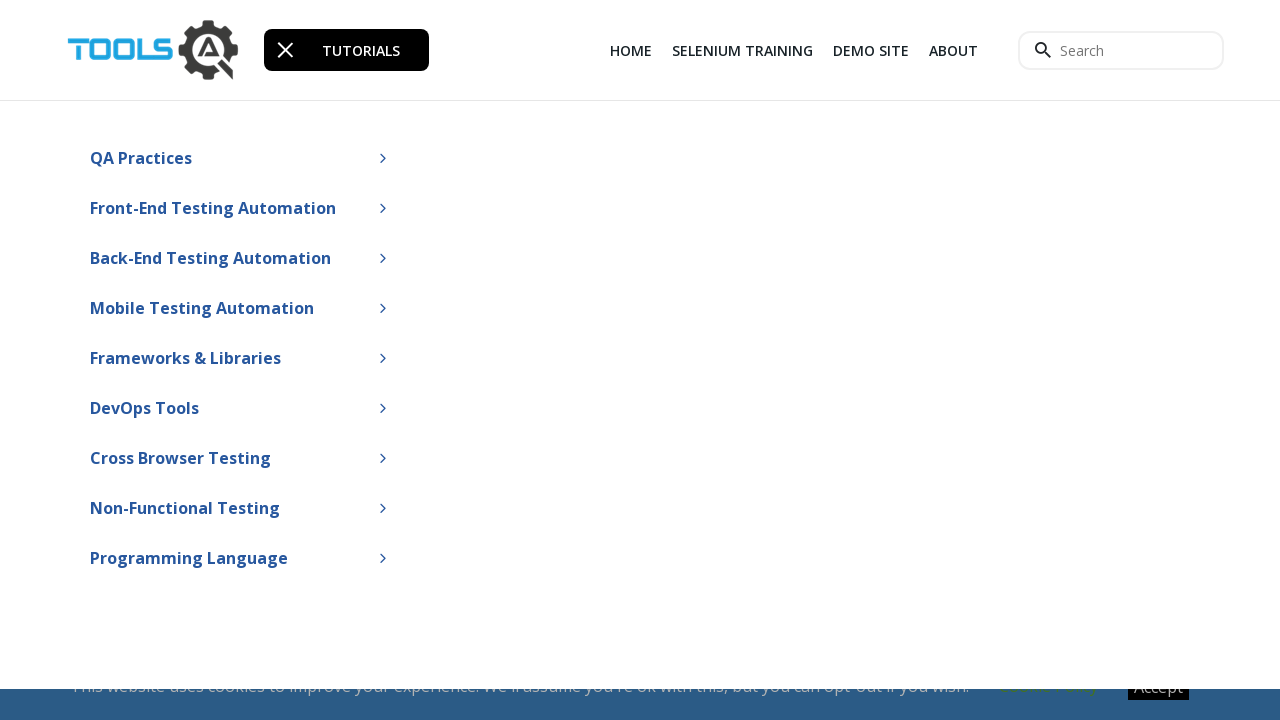

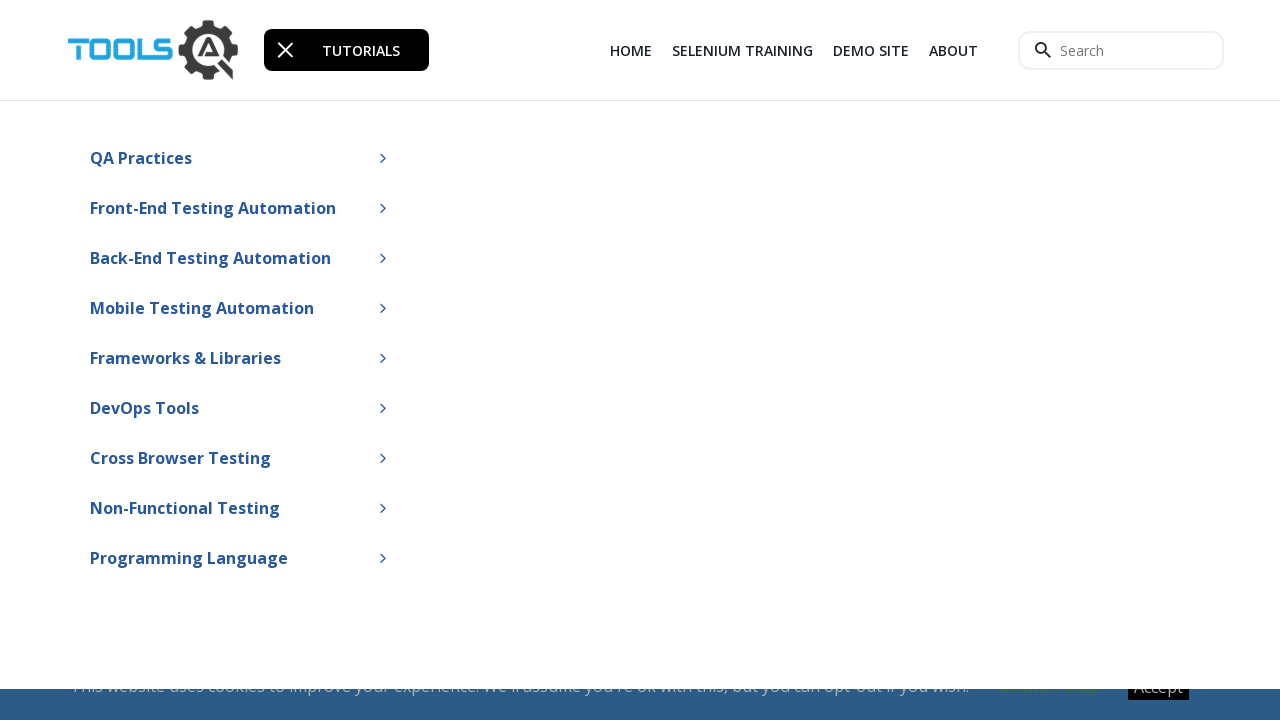